Navigates to the Rahul Shetty Academy Automation Practice page and scrolls to the bottom of the page to verify the page loads completely and is scrollable.

Starting URL: https://www.rahulshettyacademy.com/AutomationPractice/

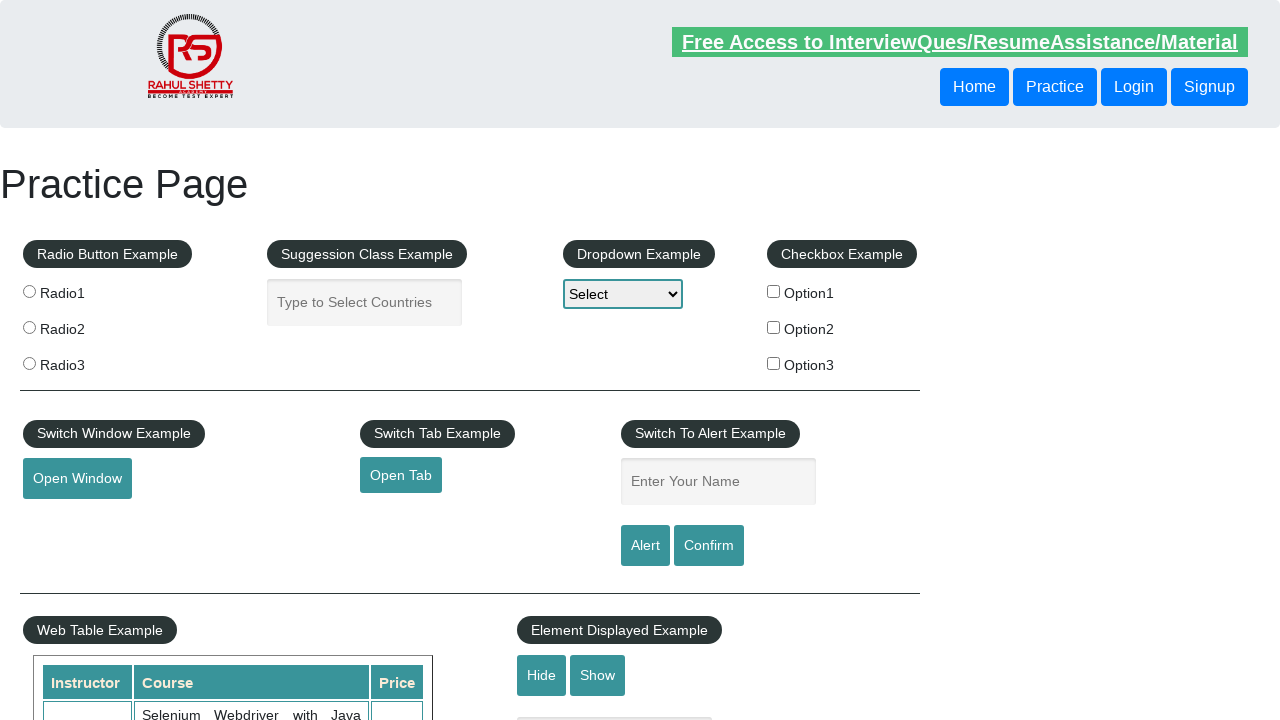

Navigated to Rahul Shetty Academy Automation Practice page
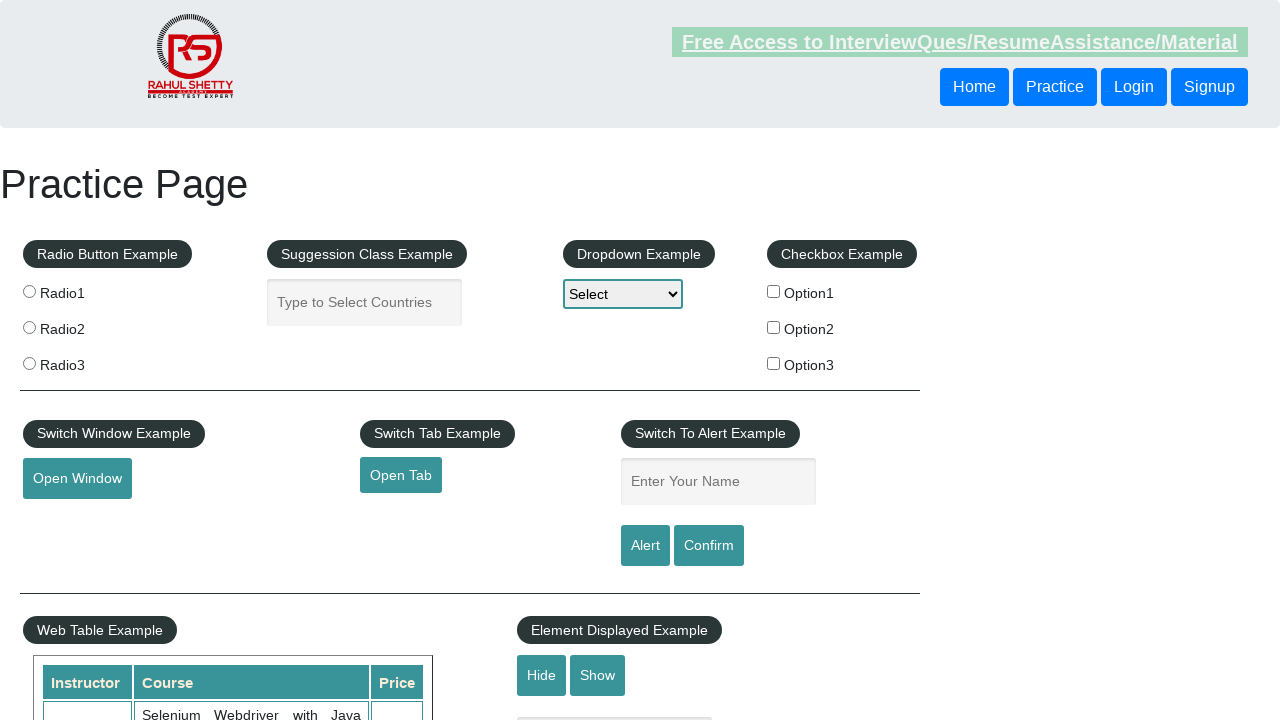

Scrolled to the bottom of the page
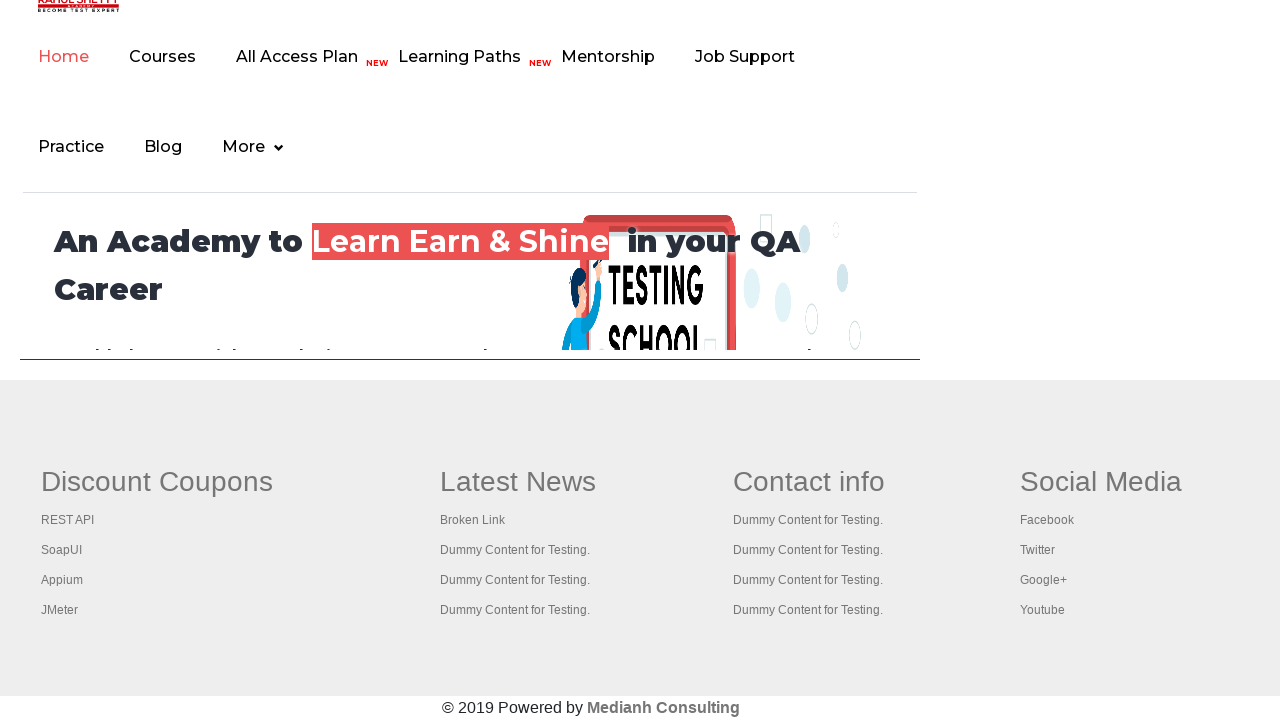

Waited for lazy-loaded content to load
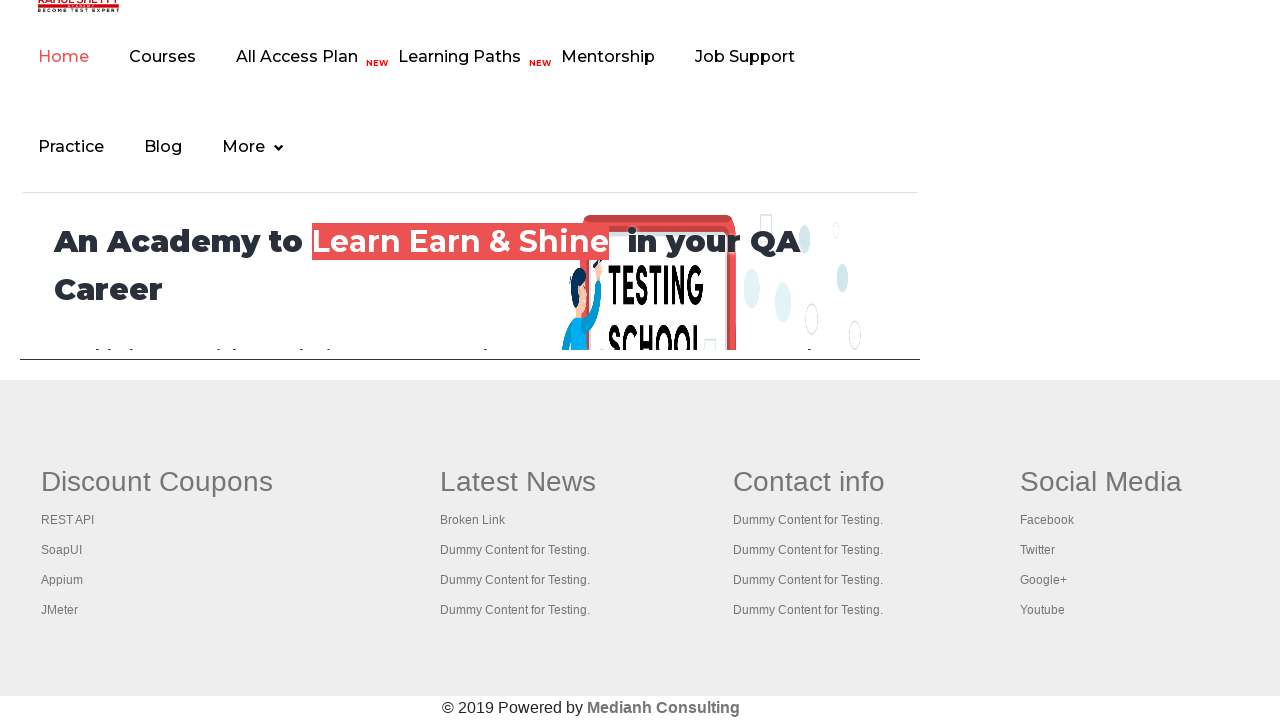

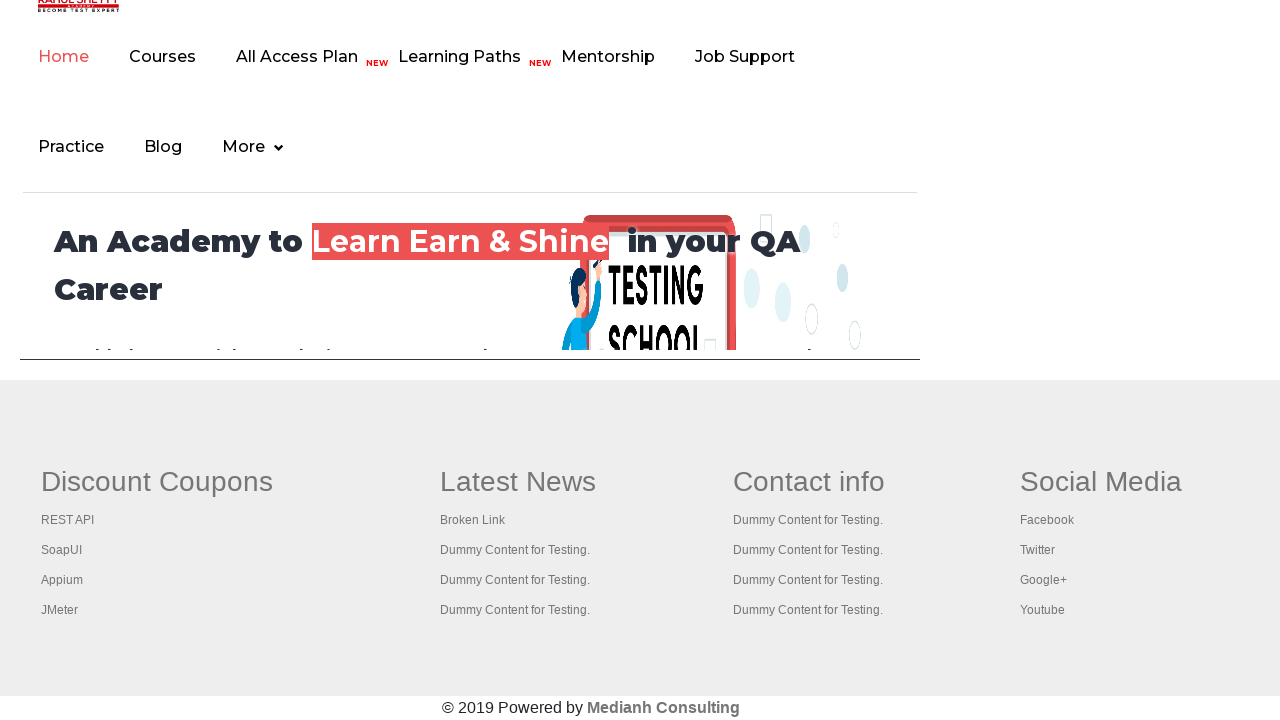